Navigates to freeCodeCamp.org and verifies the page loads by checking the title

Starting URL: https://www.freeCodeCamp.org

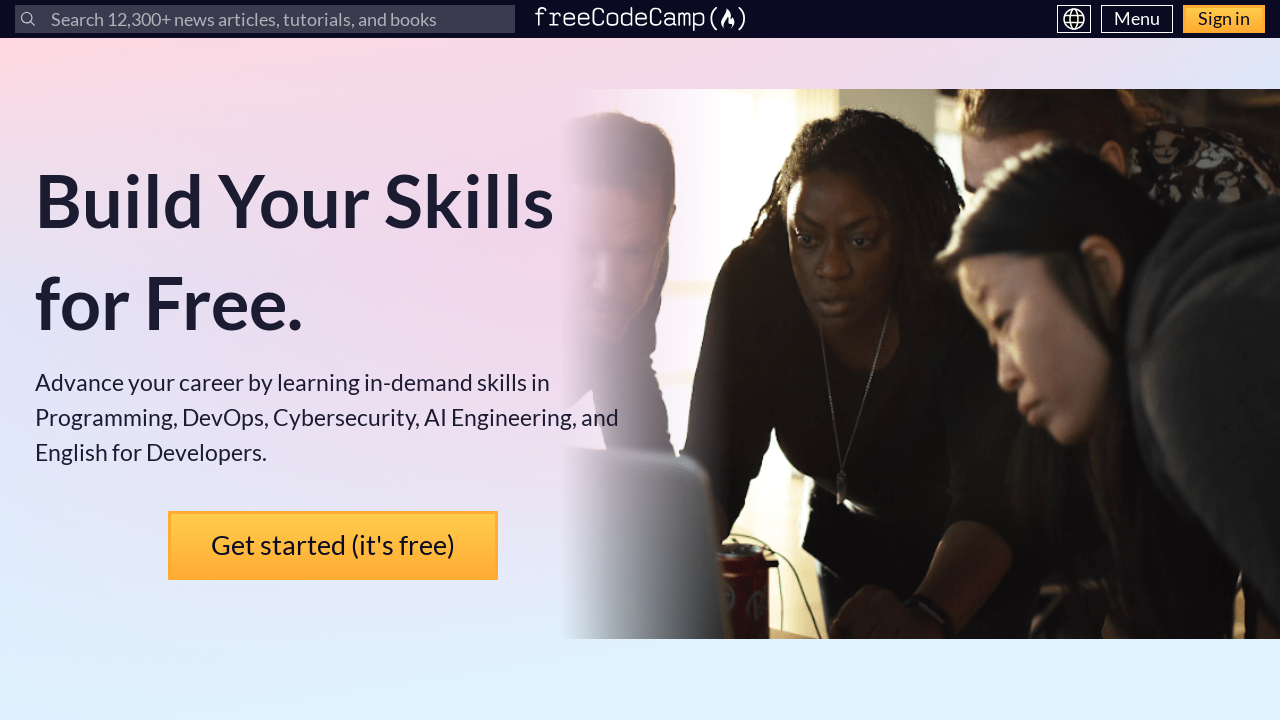

Navigated to https://www.freeCodeCamp.org
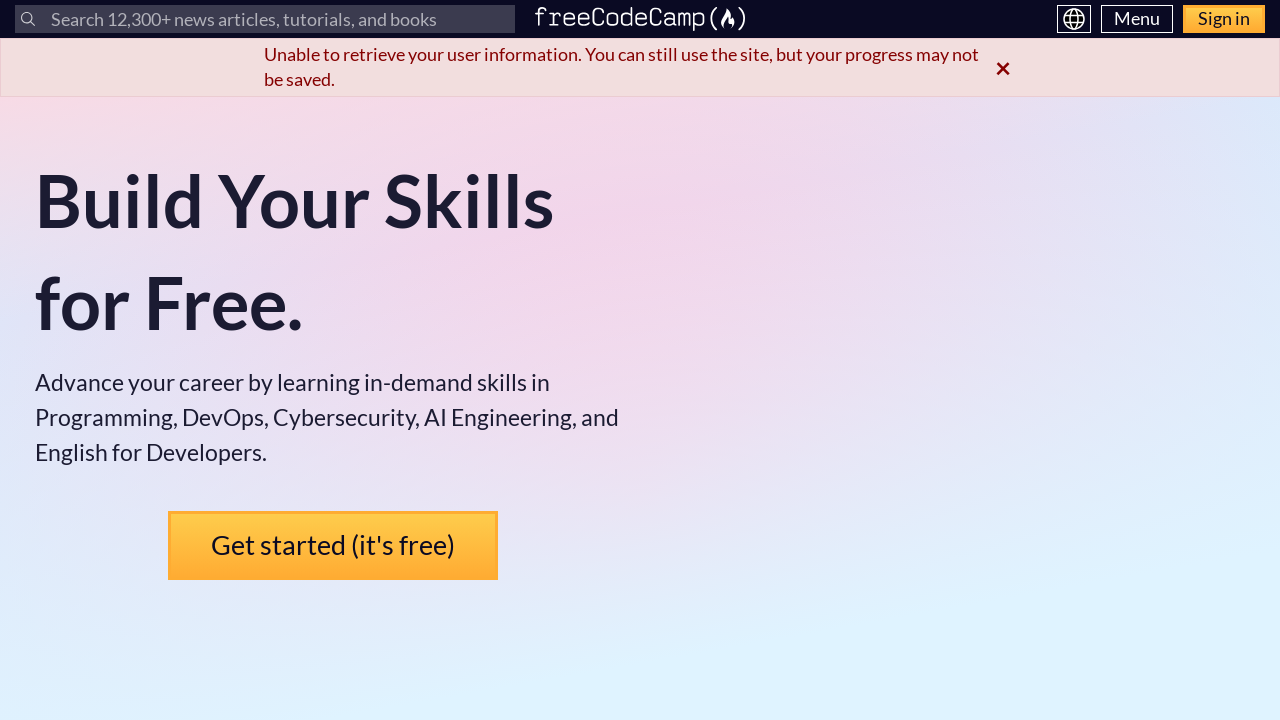

Page fully loaded (domcontentloaded state reached)
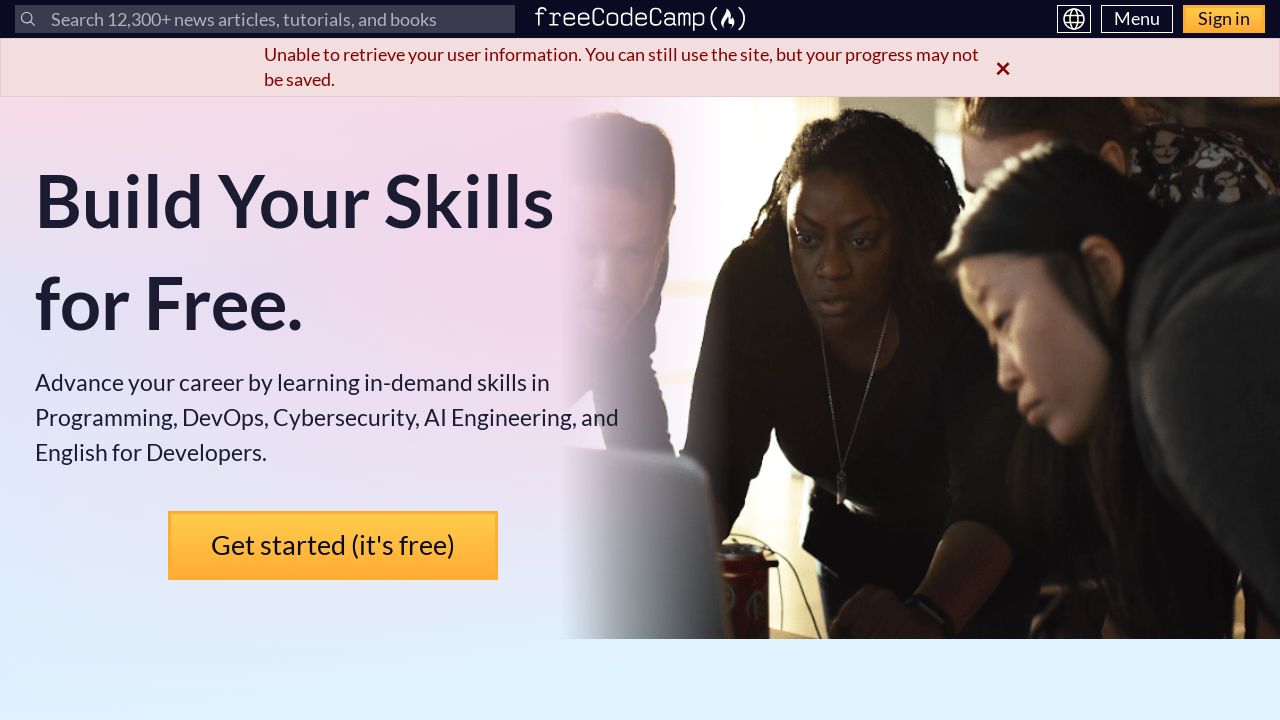

Retrieved page title: Learn to Code — For Free — Coding Courses for Busy People
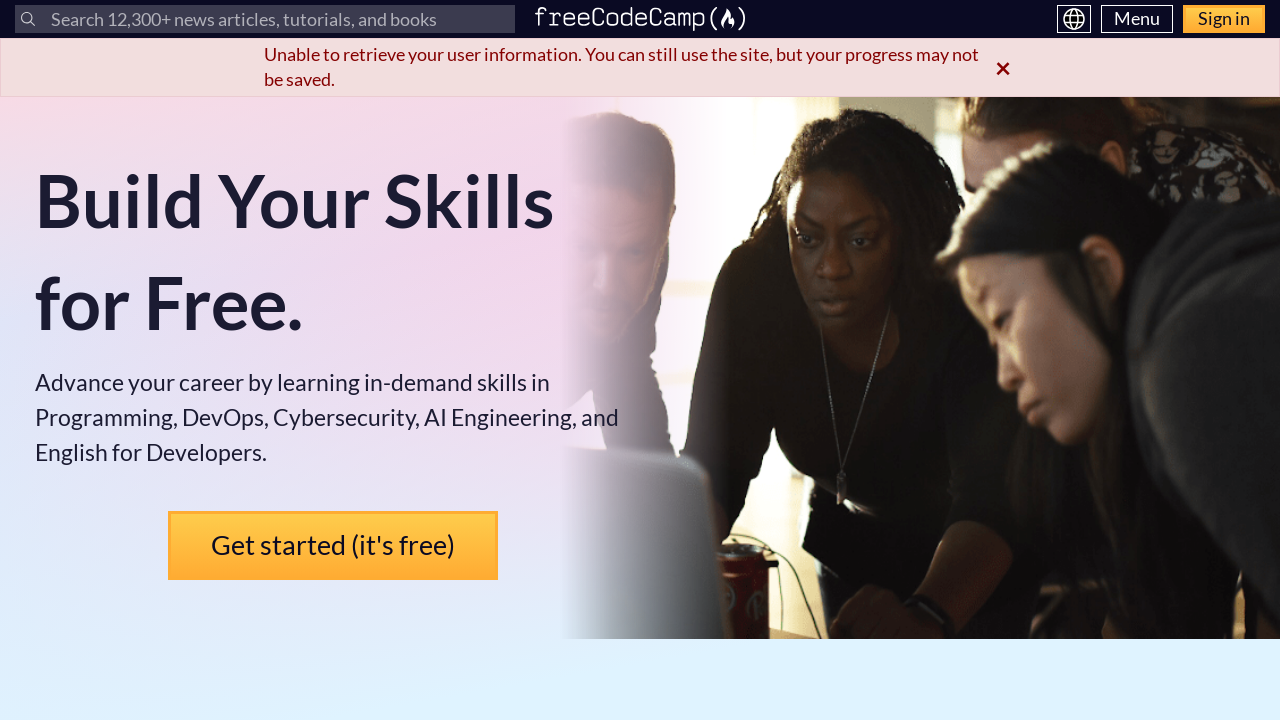

Printed page title to console: Learn to Code — For Free — Coding Courses for Busy People
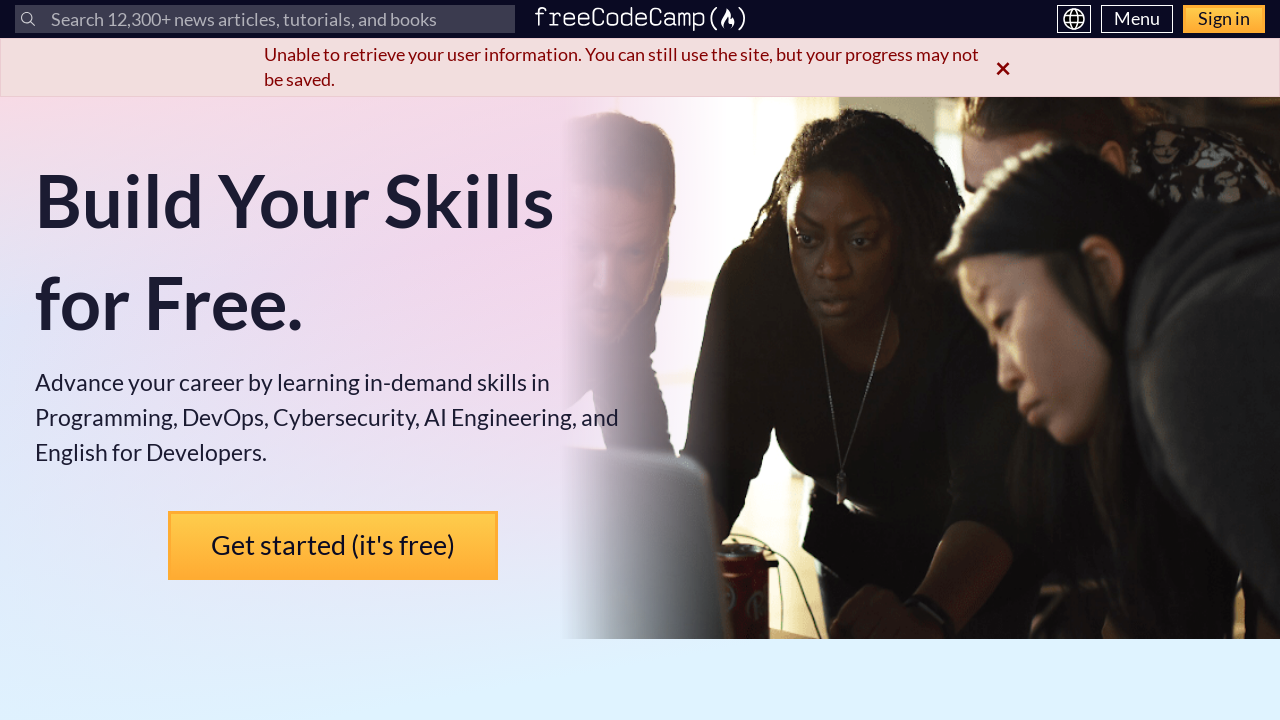

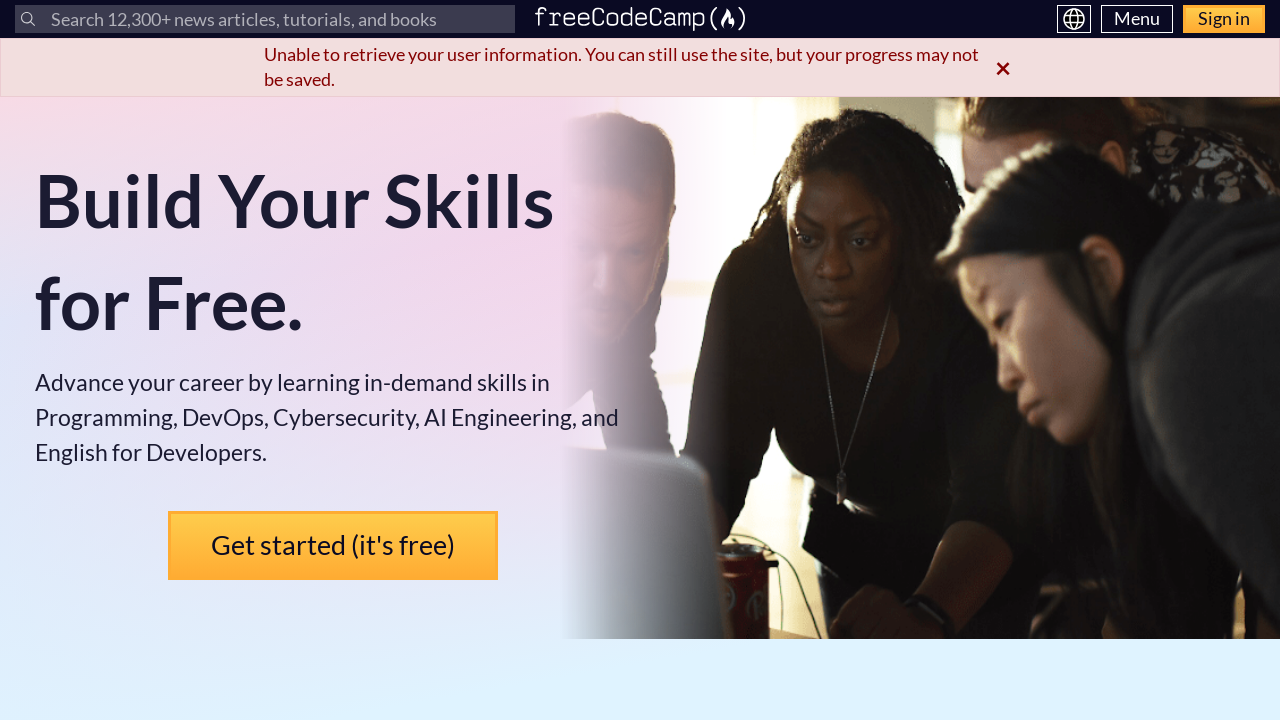